Tests age form submission with child age (5), verifying the correct kid greeting message is displayed

Starting URL: https://kristinek.github.io/site/examples/age.html

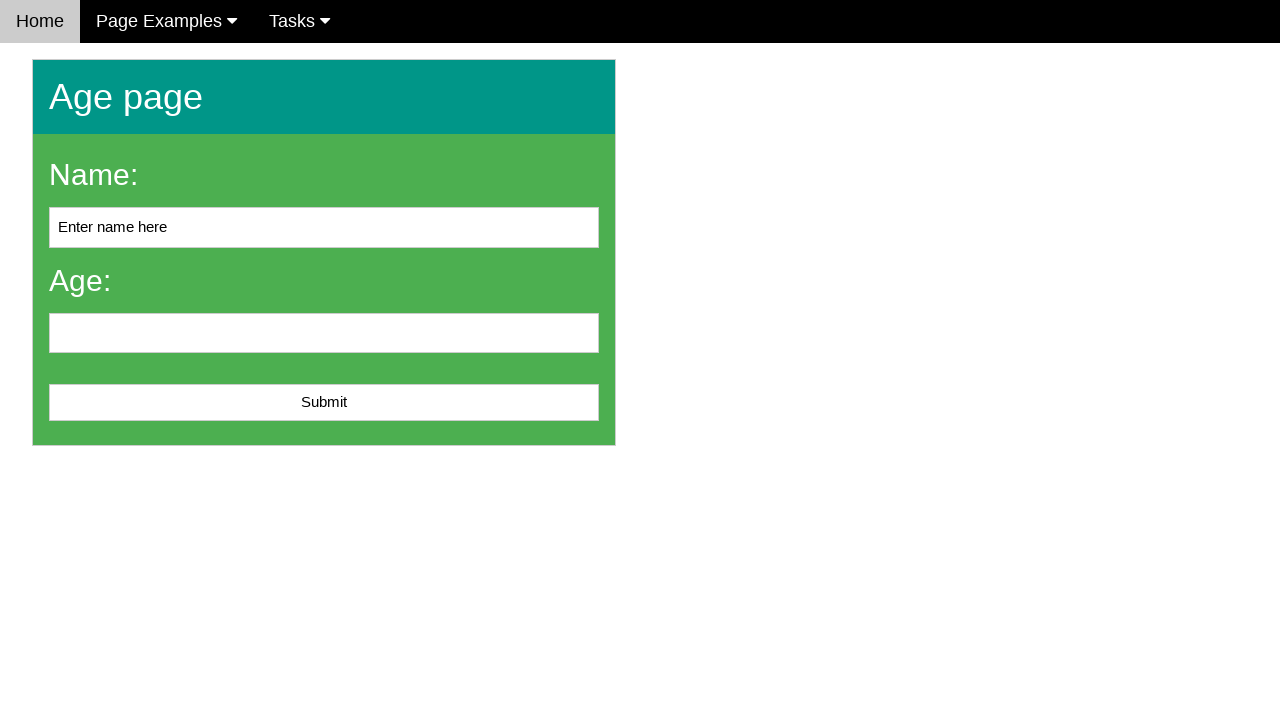

Filled name field with 'ABC' on #name
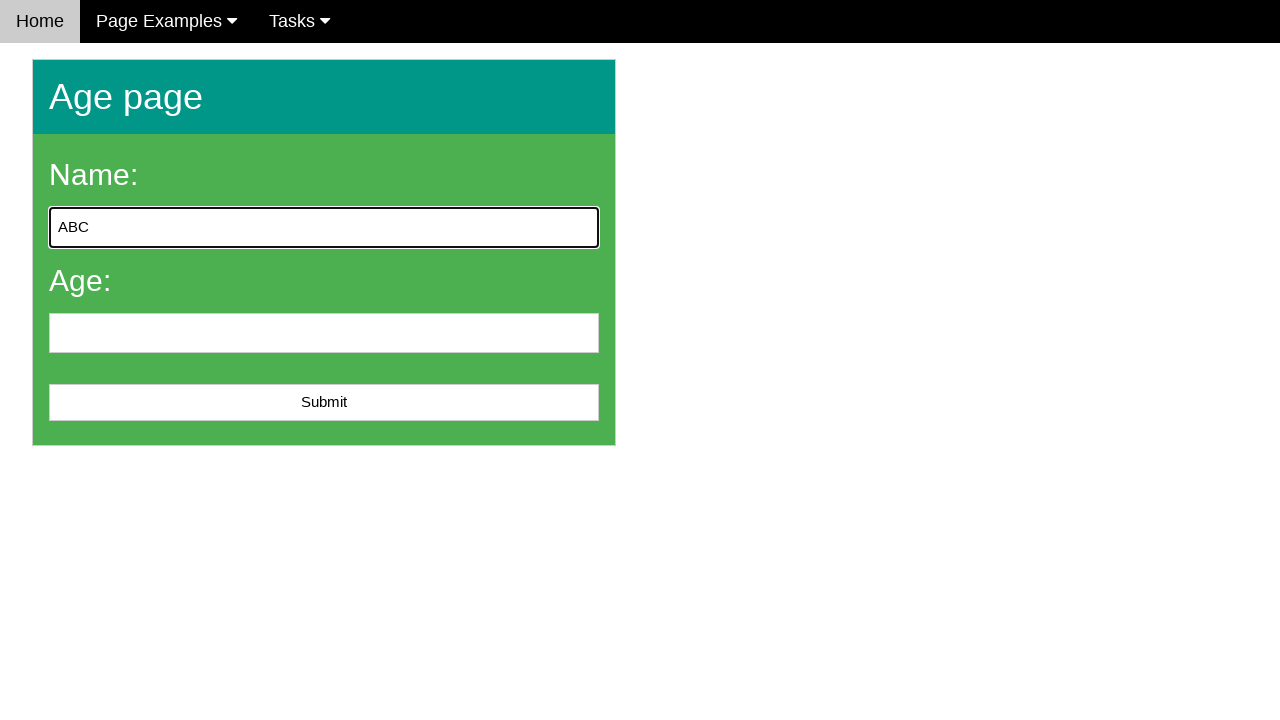

Filled age field with '5' on #age
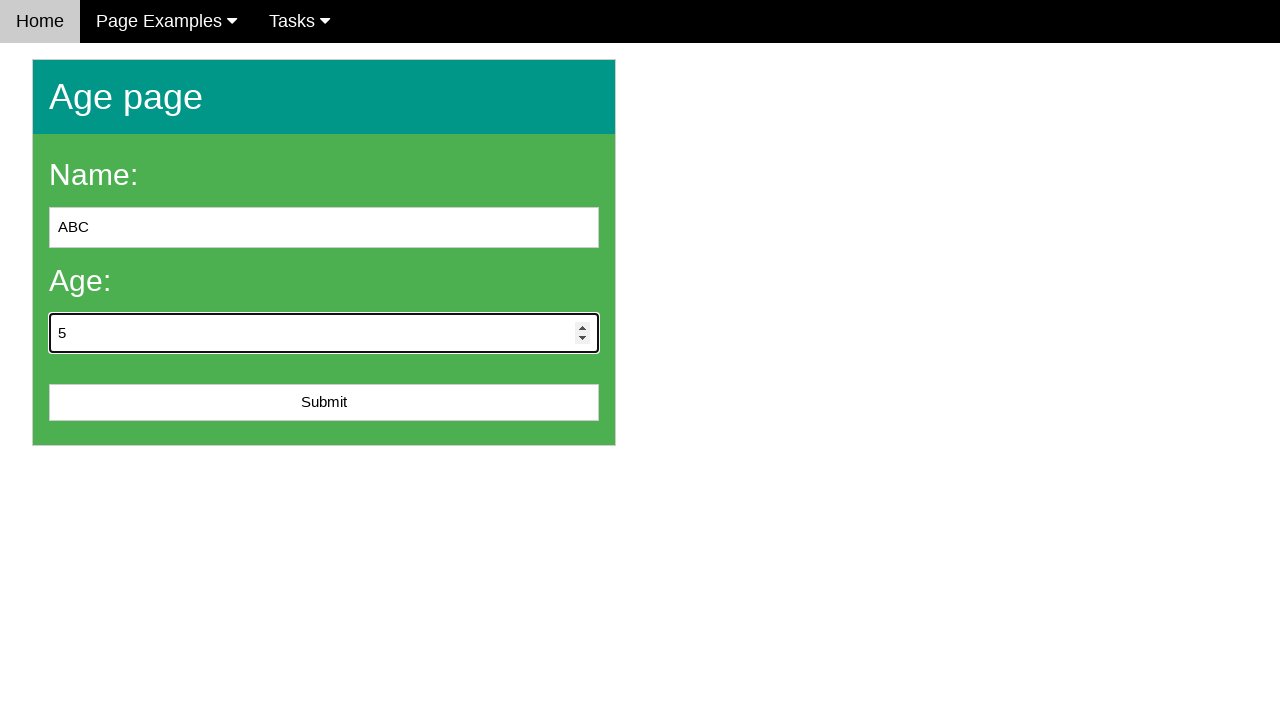

Clicked submit button to submit age form at (324, 403) on #submit
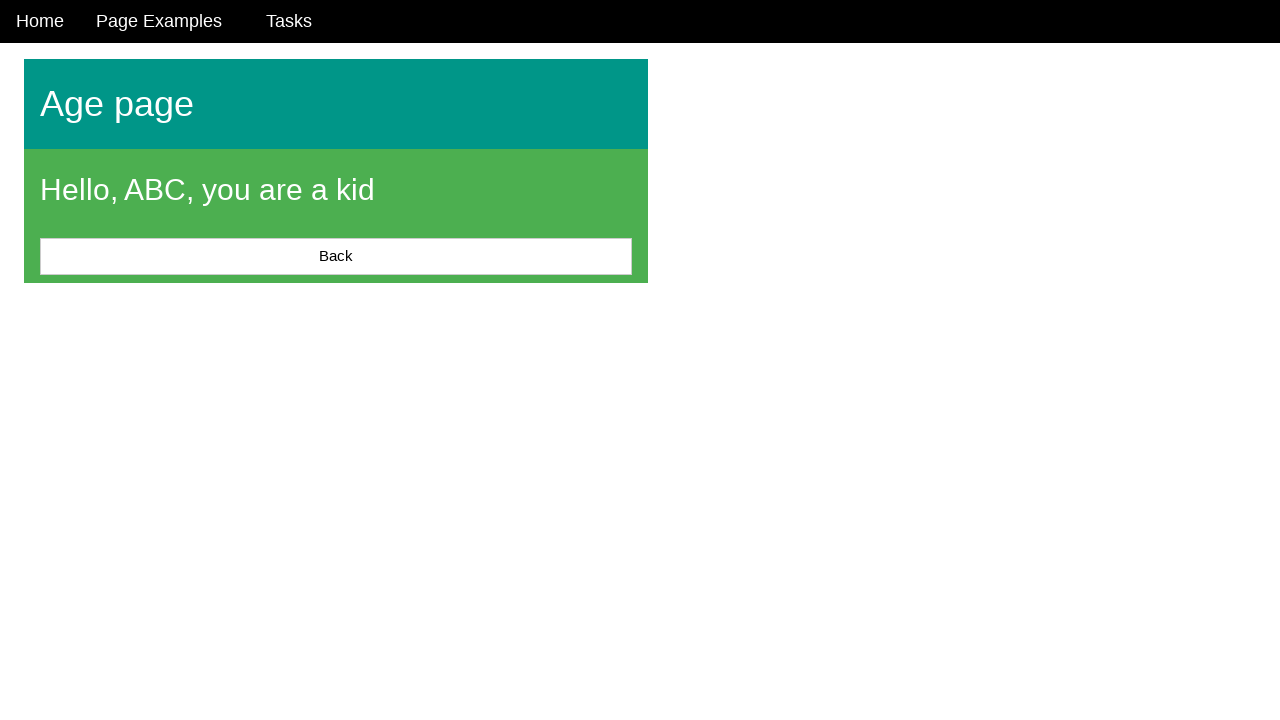

Waited for message element to appear
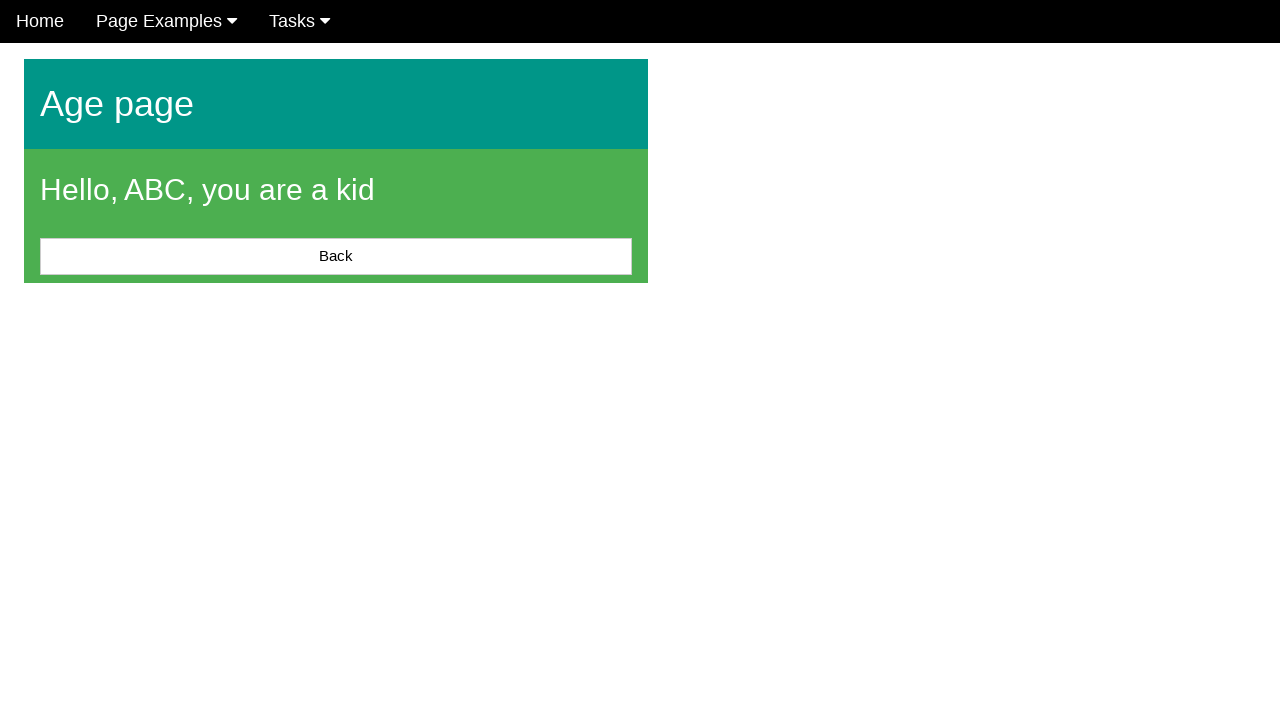

Verified correct kid greeting message is displayed
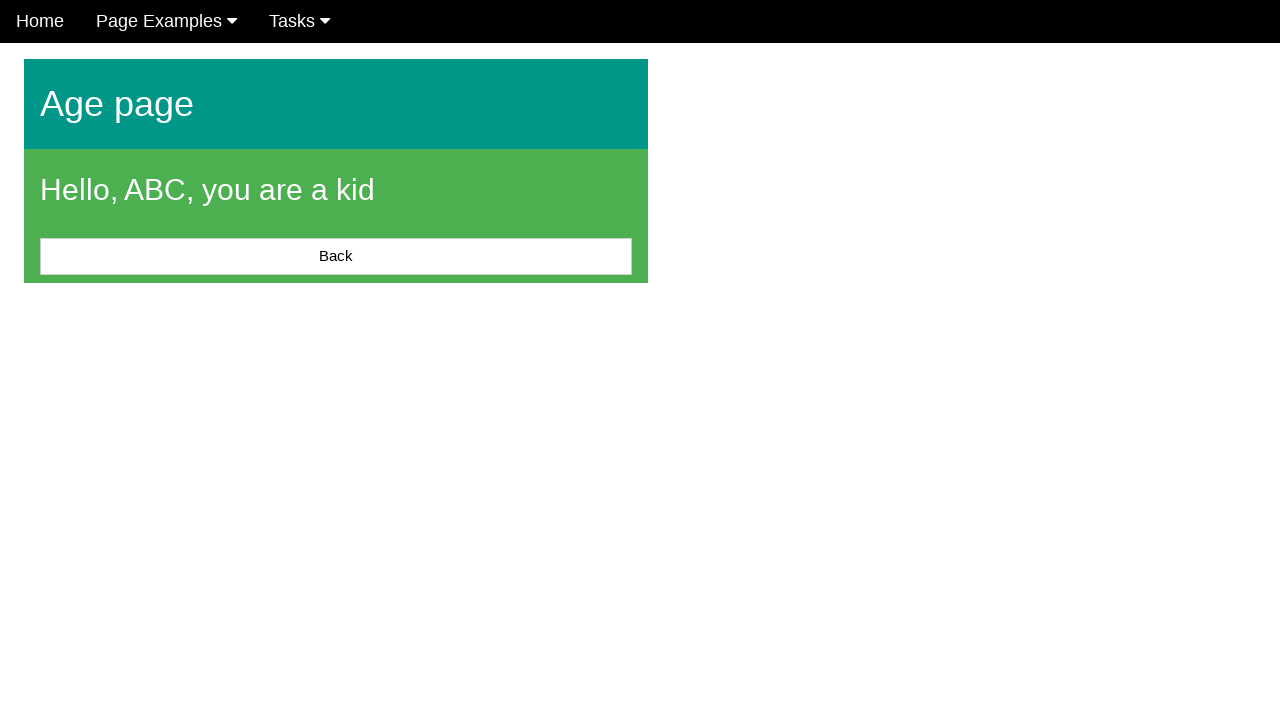

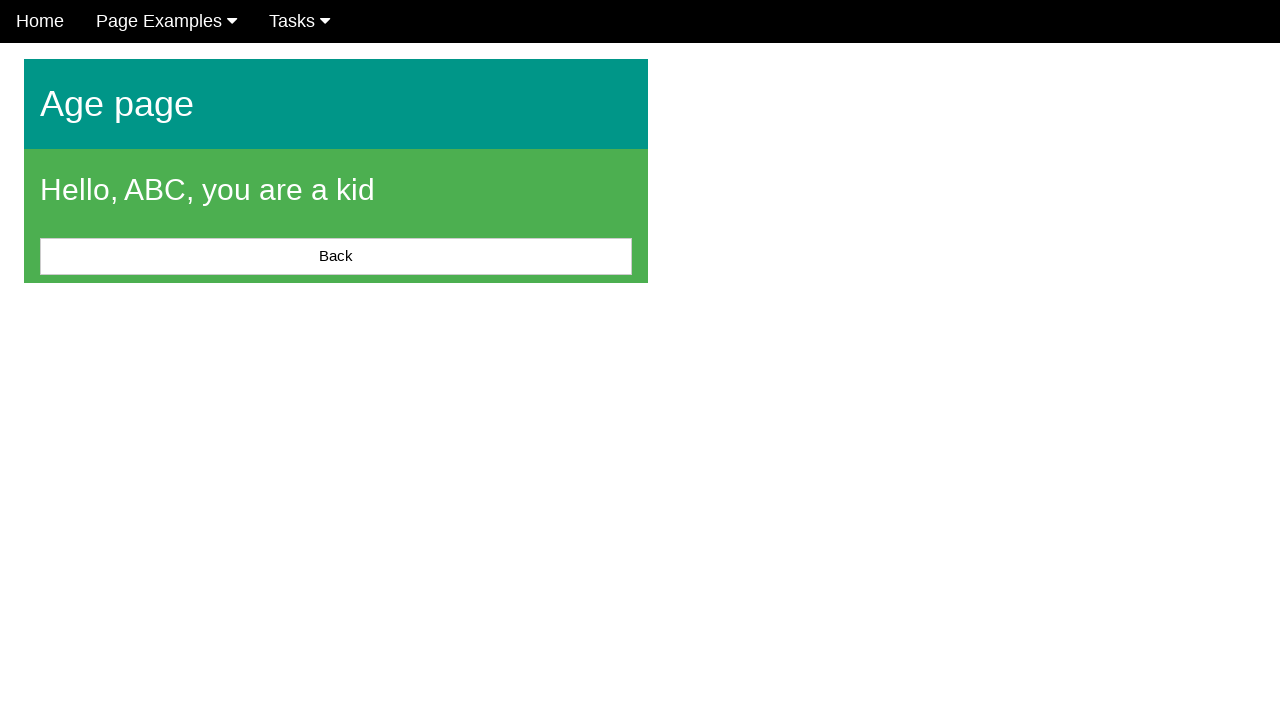